Tests a download progress bar demo by clicking the download button and verifying the progress completes

Starting URL: https://jqueryui.com/resources/demos/progressbar/download.html

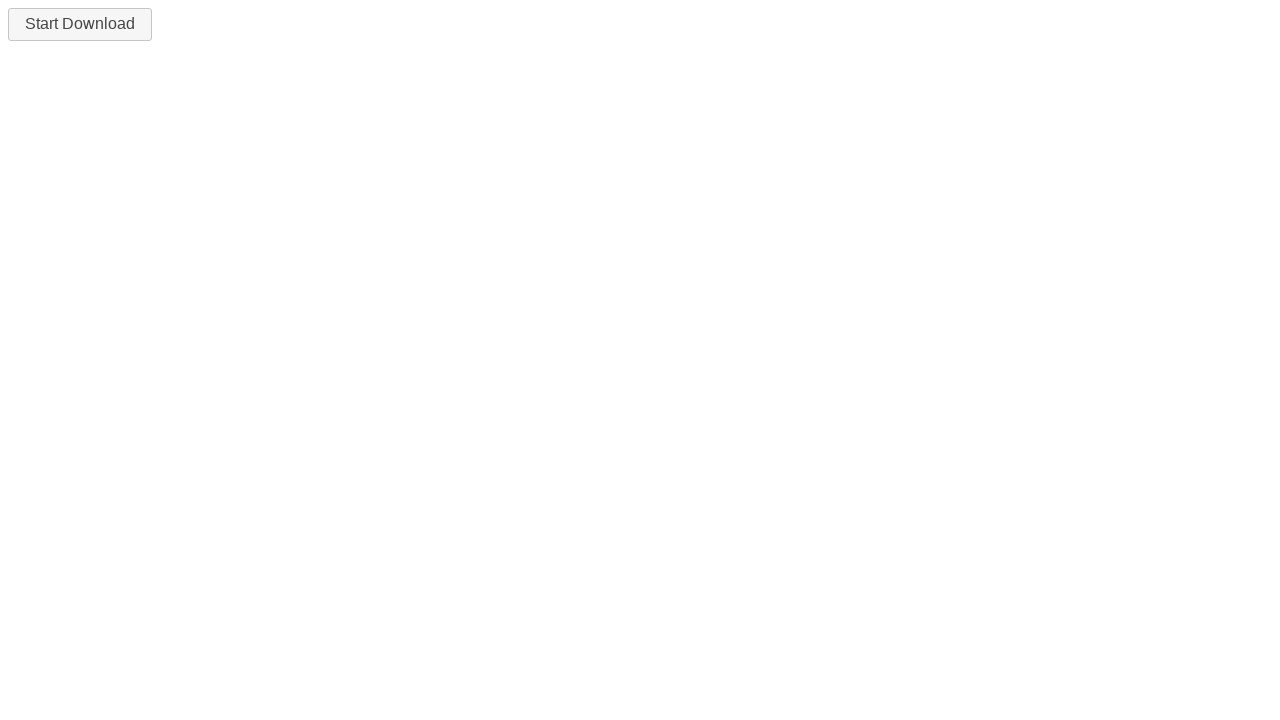

Clicked the download button to start the progress bar at (80, 24) on #downloadButton
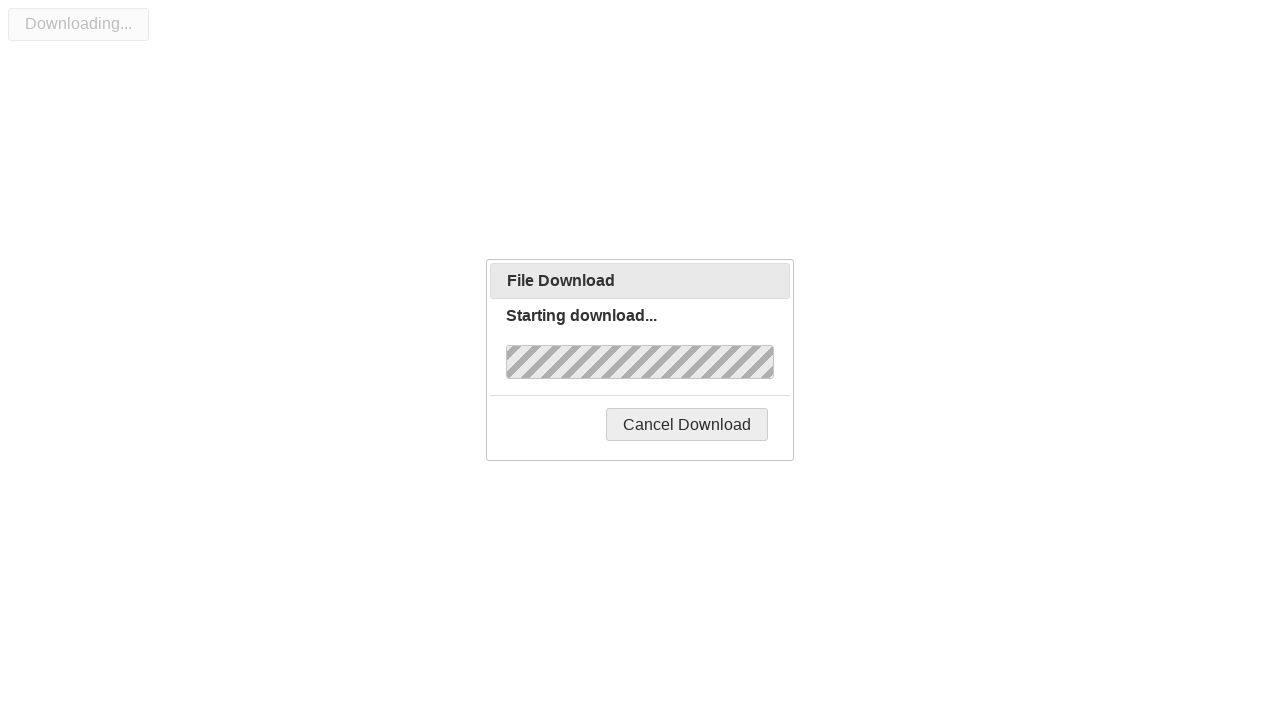

Waited for the progress bar to complete
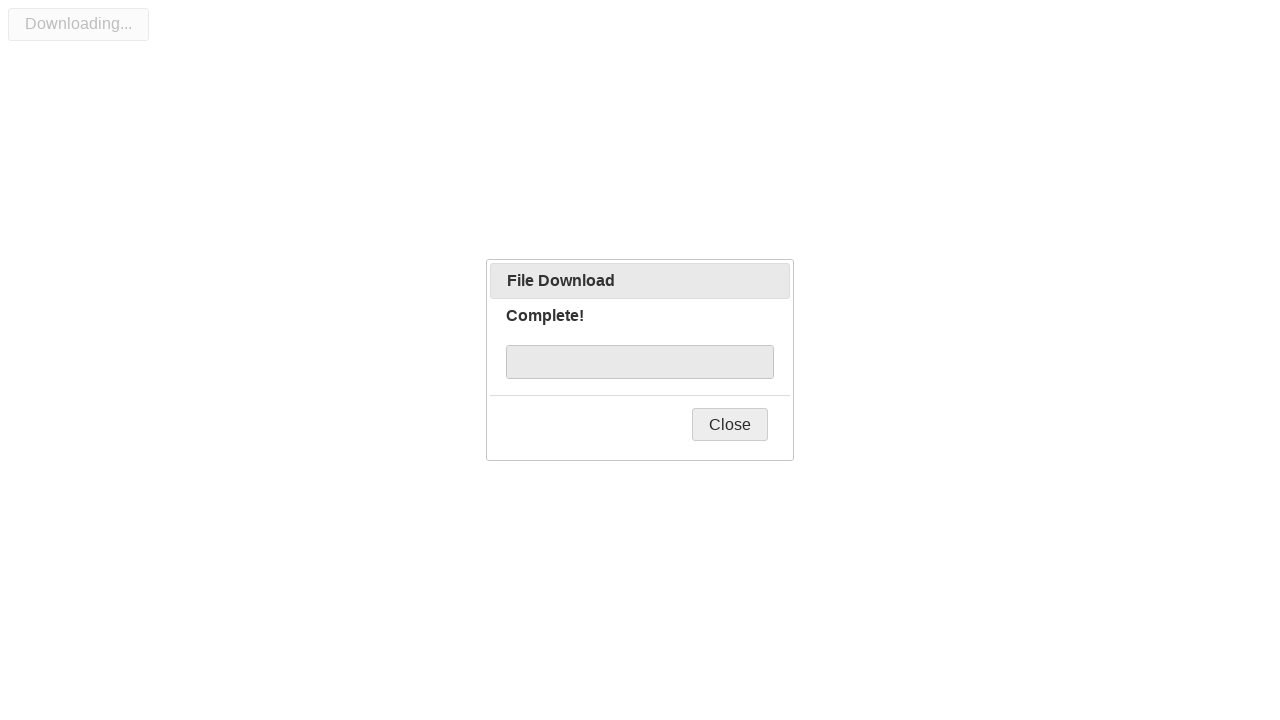

Verified that the progress label displays 'Complete!'
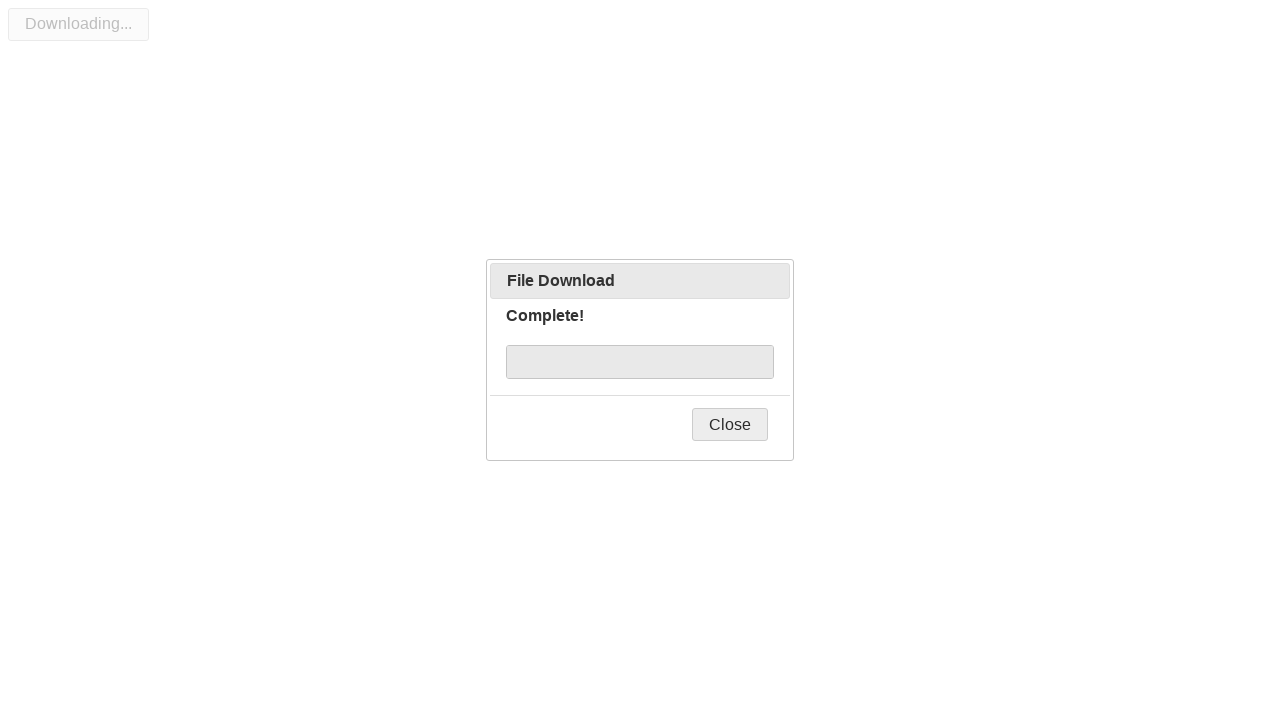

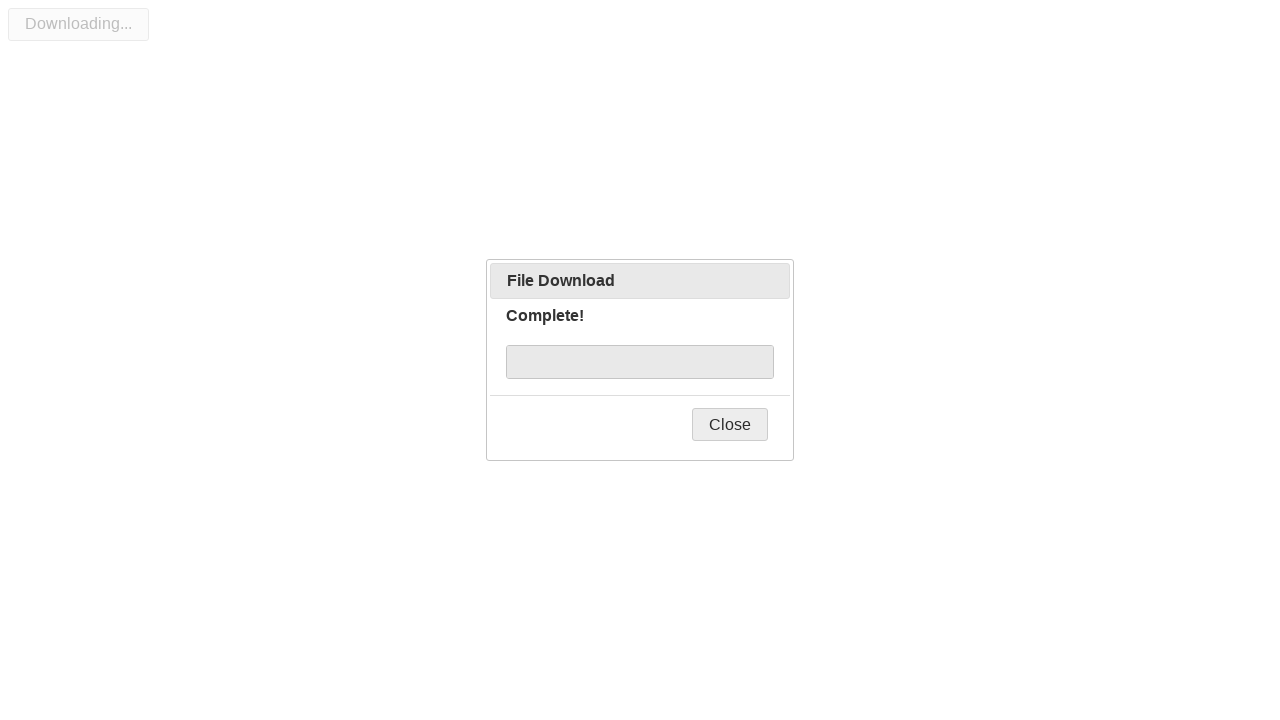